Tests AJAX functionality by clicking a button and waiting for the dynamically loaded content to appear, then verifying the success message is displayed.

Starting URL: http://uitestingplayground.com/ajax

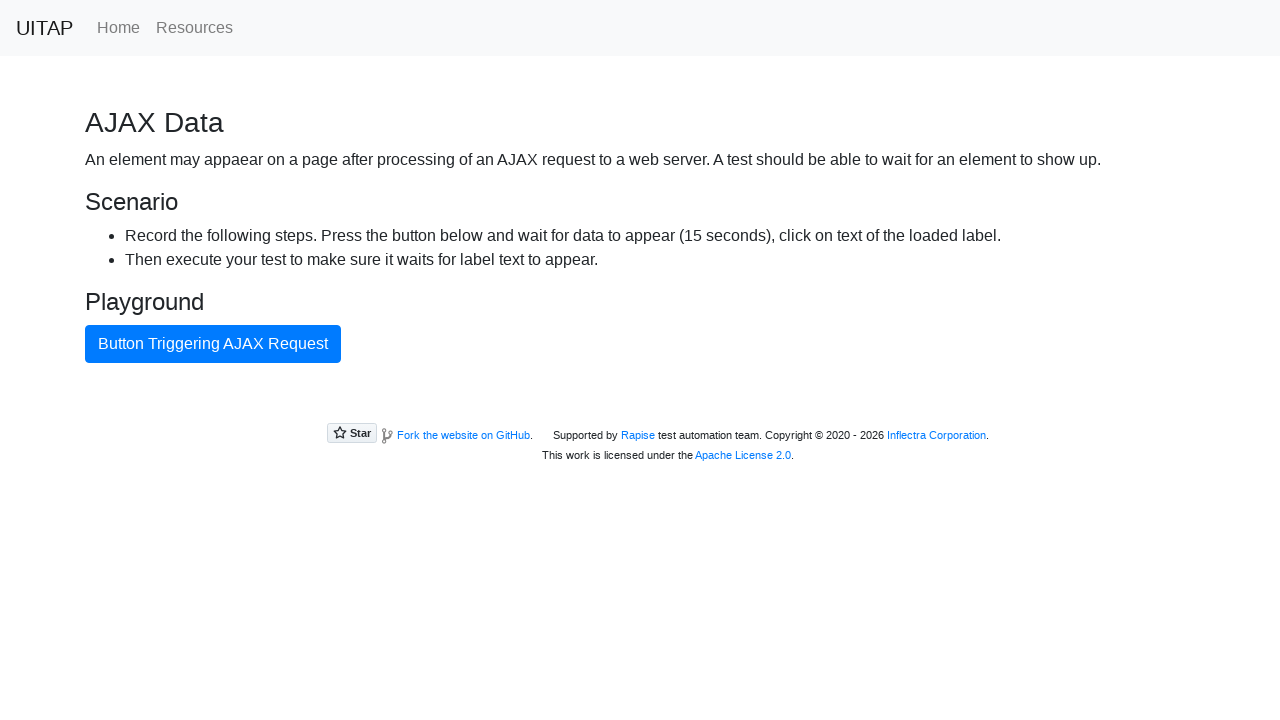

Clicked the blue AJAX button at (213, 344) on #ajaxButton
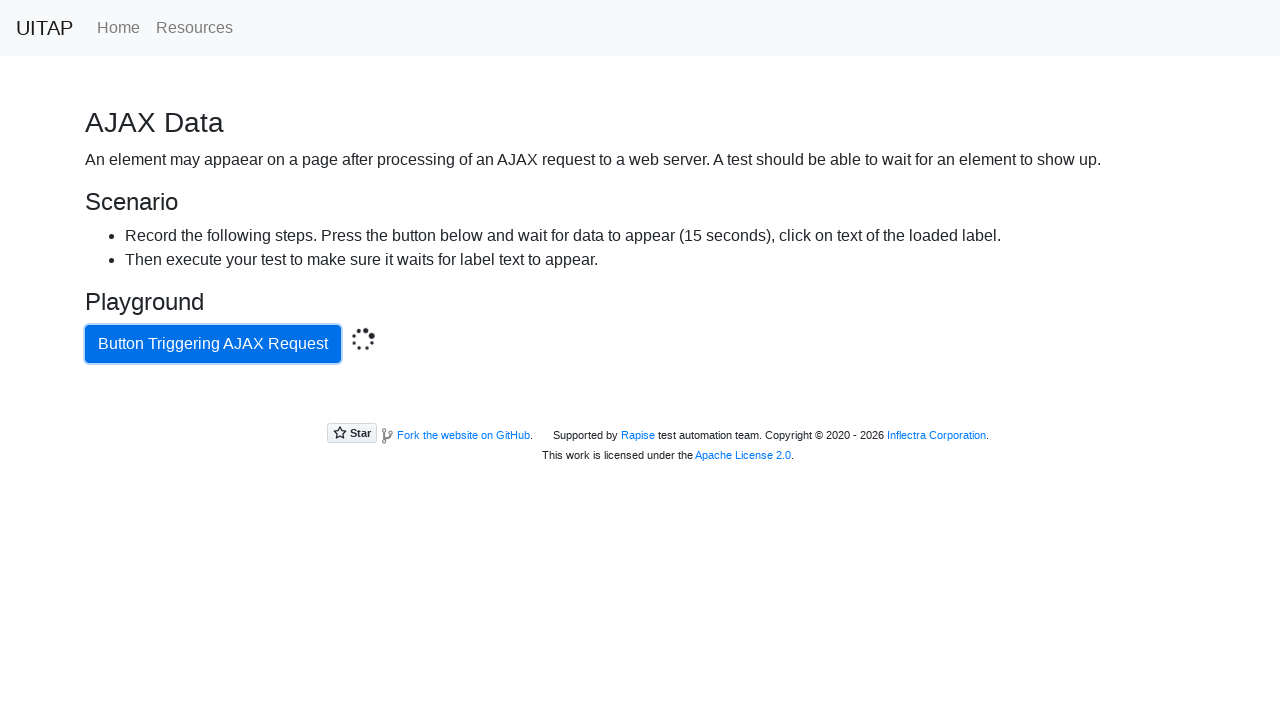

Waited for green success message to appear
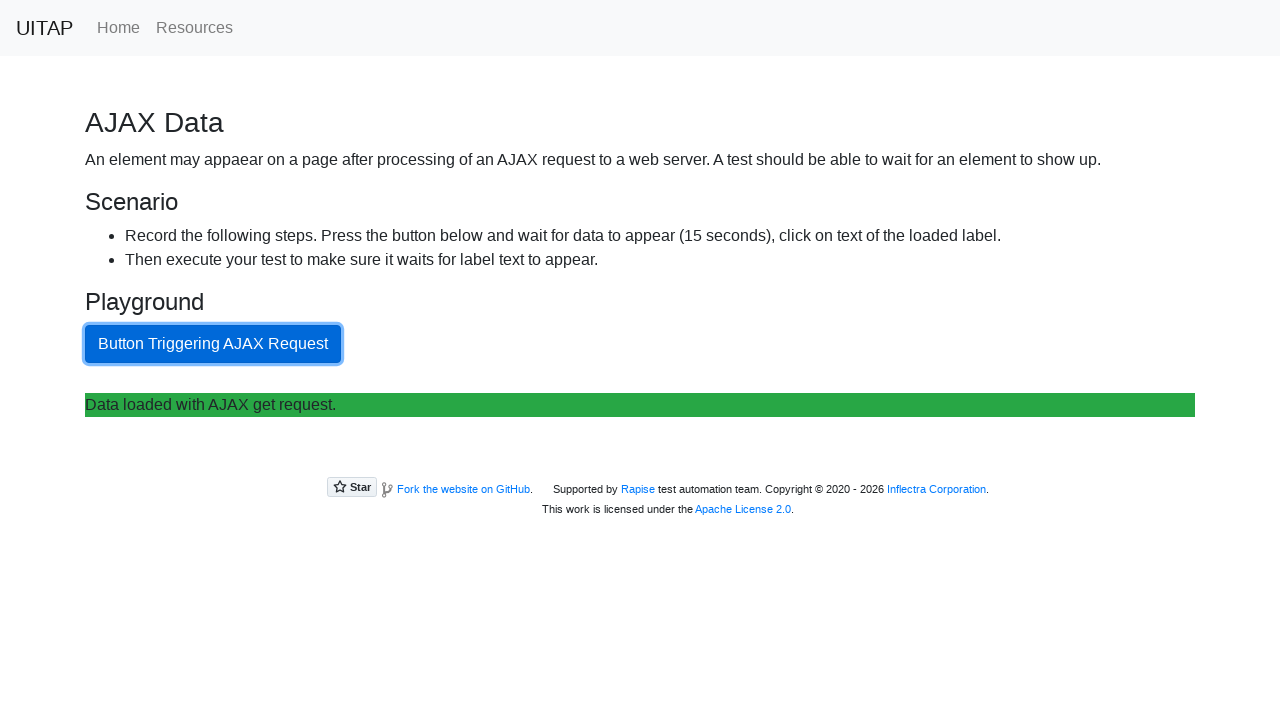

Retrieved text content from success message
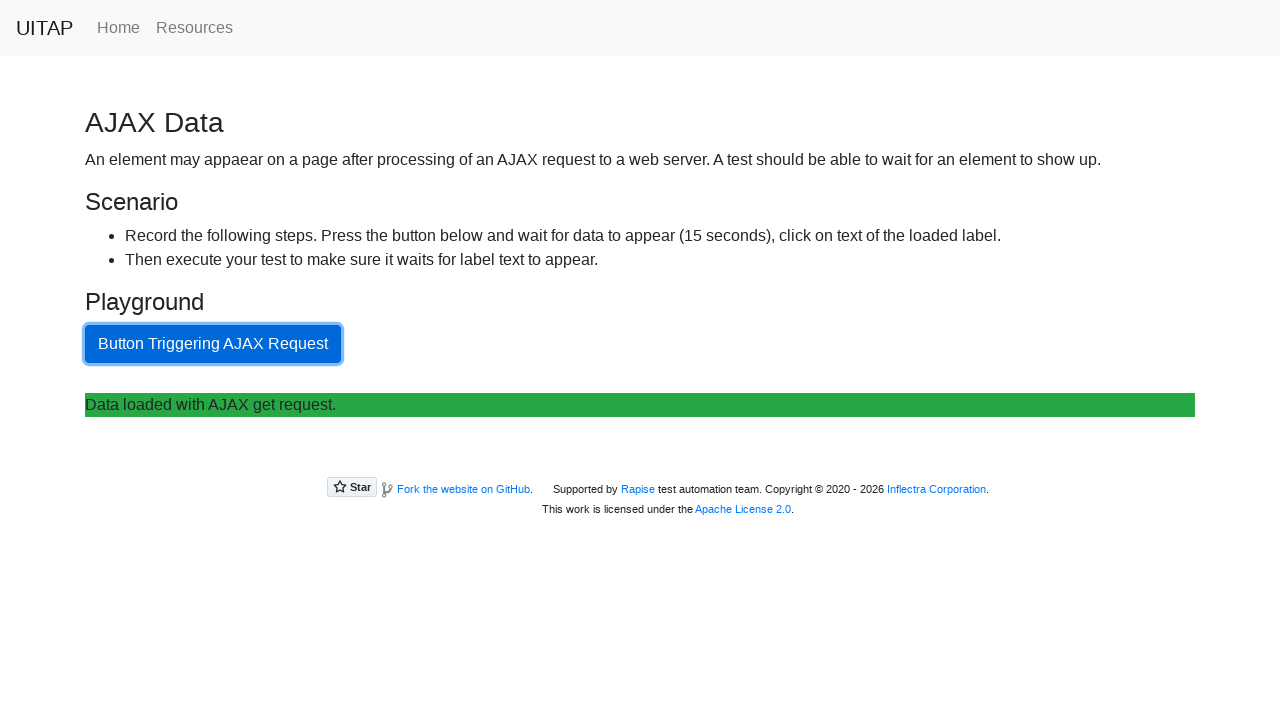

Printed success message text
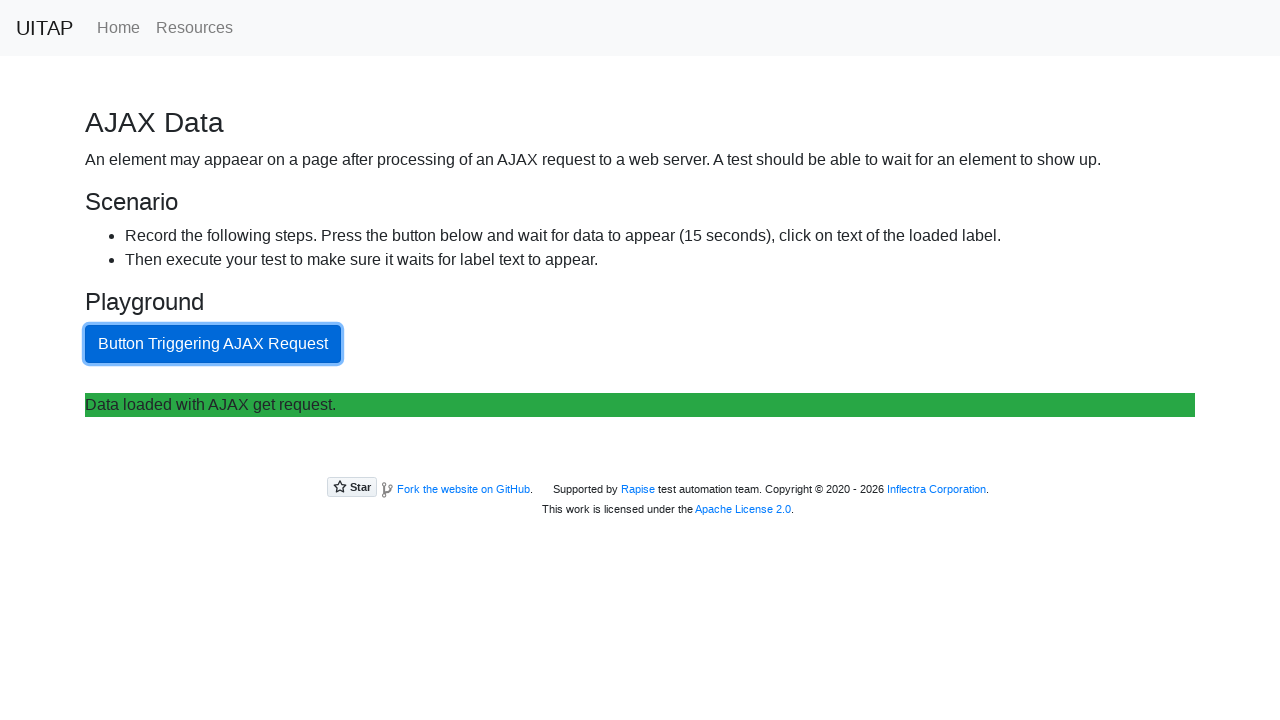

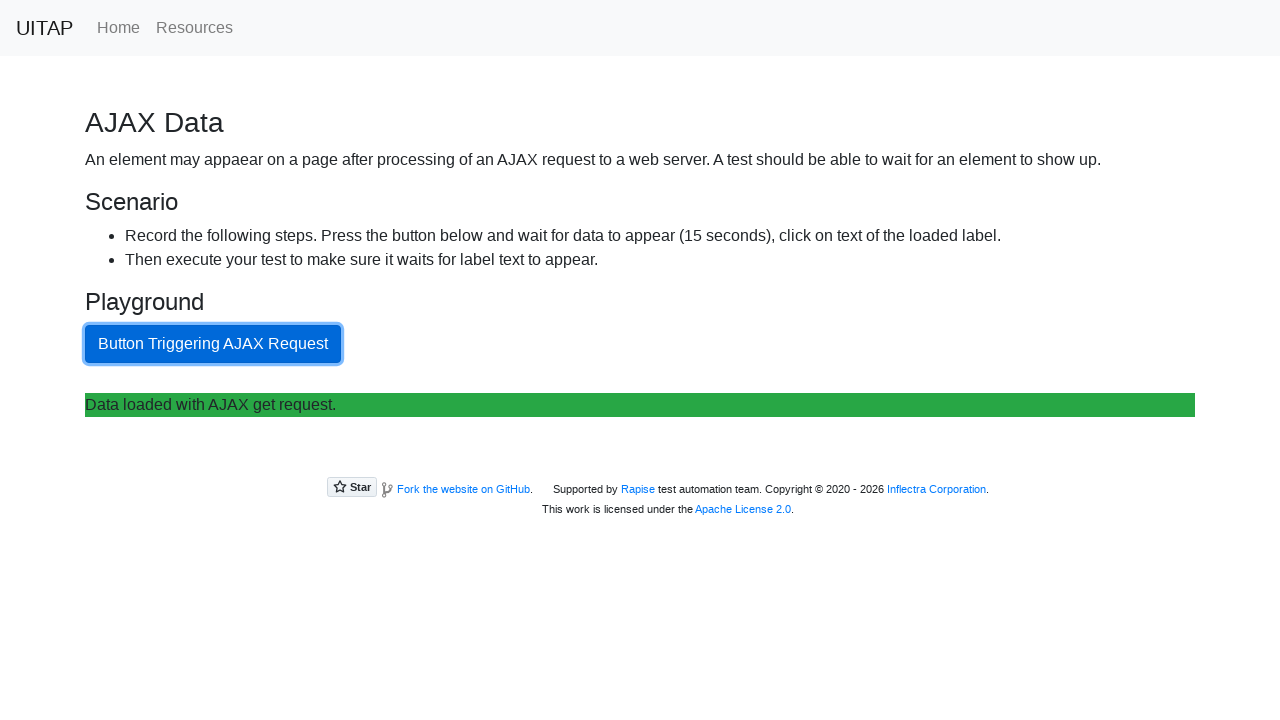